Tests file upload functionality by selecting a file via the file input element and submitting the form, then verifying the uploaded filename is displayed.

Starting URL: https://the-internet.herokuapp.com/upload

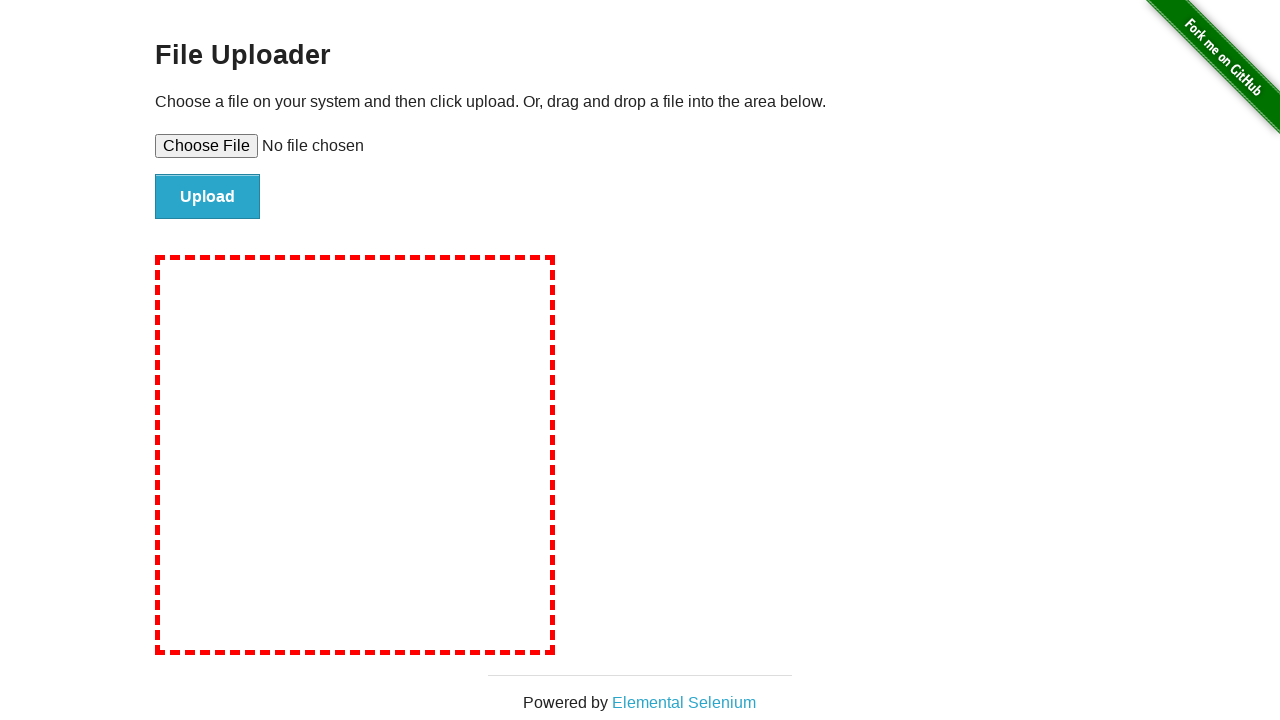

Set file 'test-upload-file.txt' in file input element
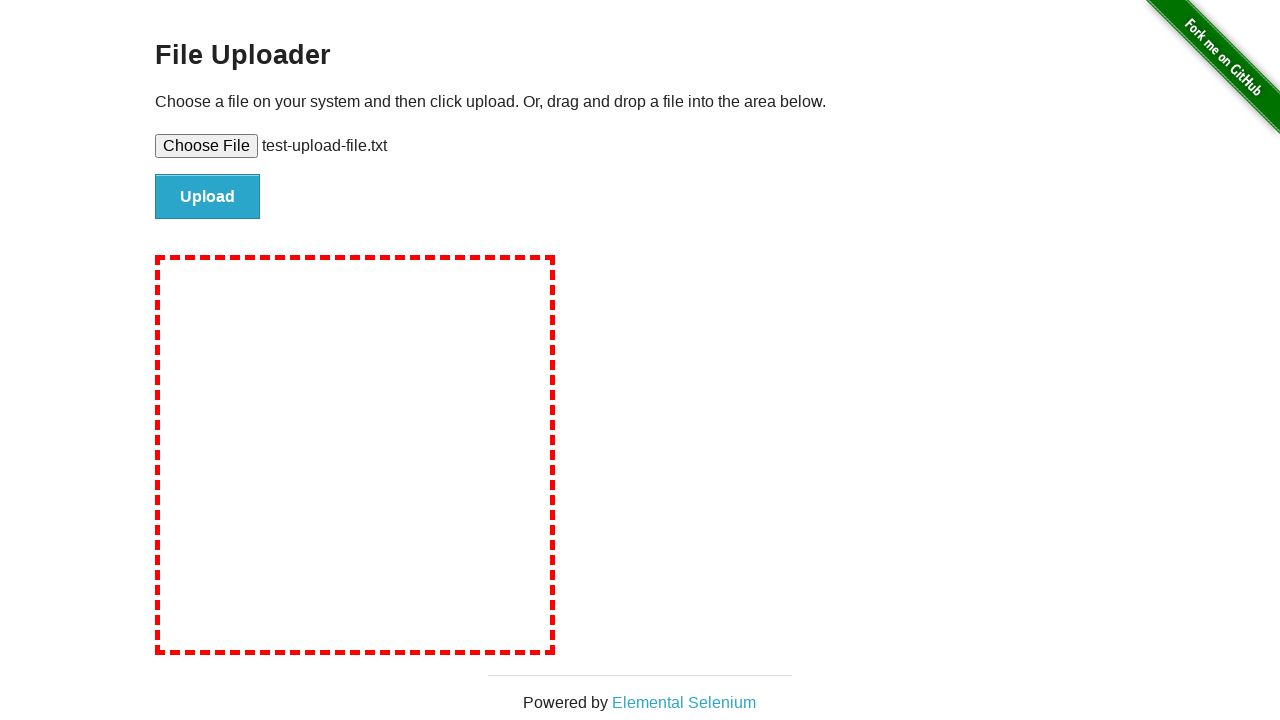

Clicked submit button to upload file at (208, 197) on #file-submit
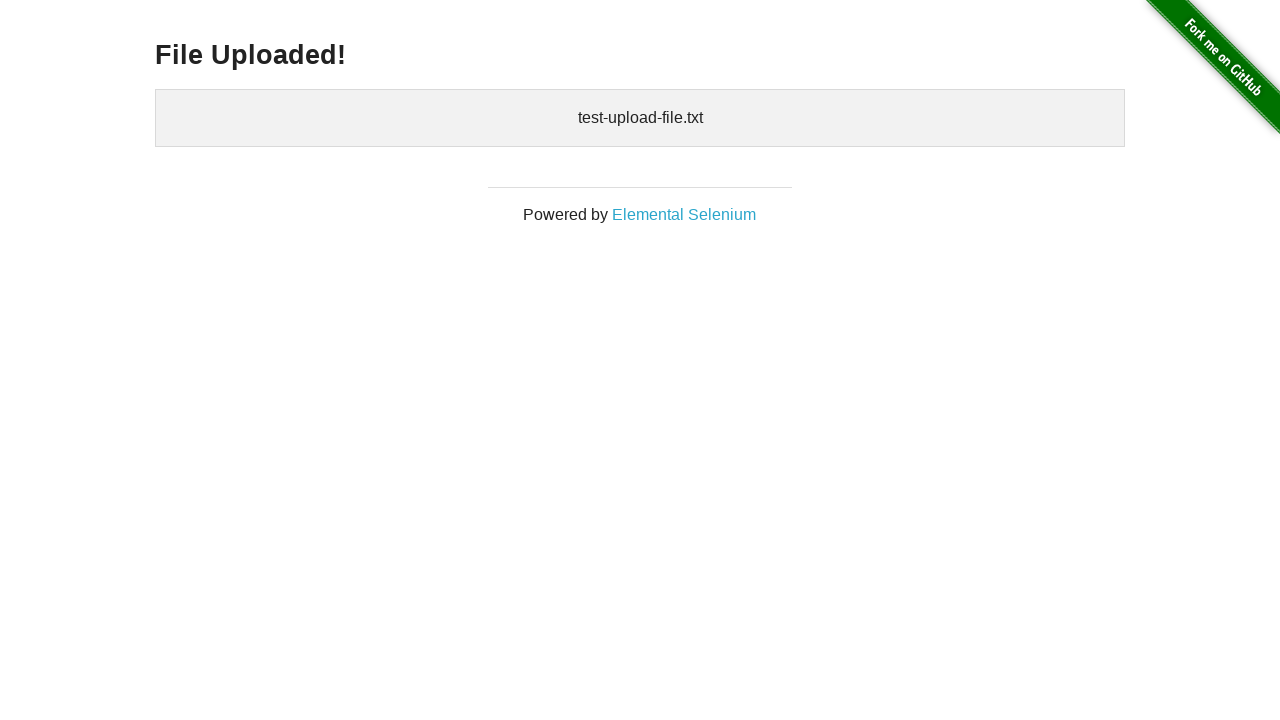

Uploaded files confirmation section appeared
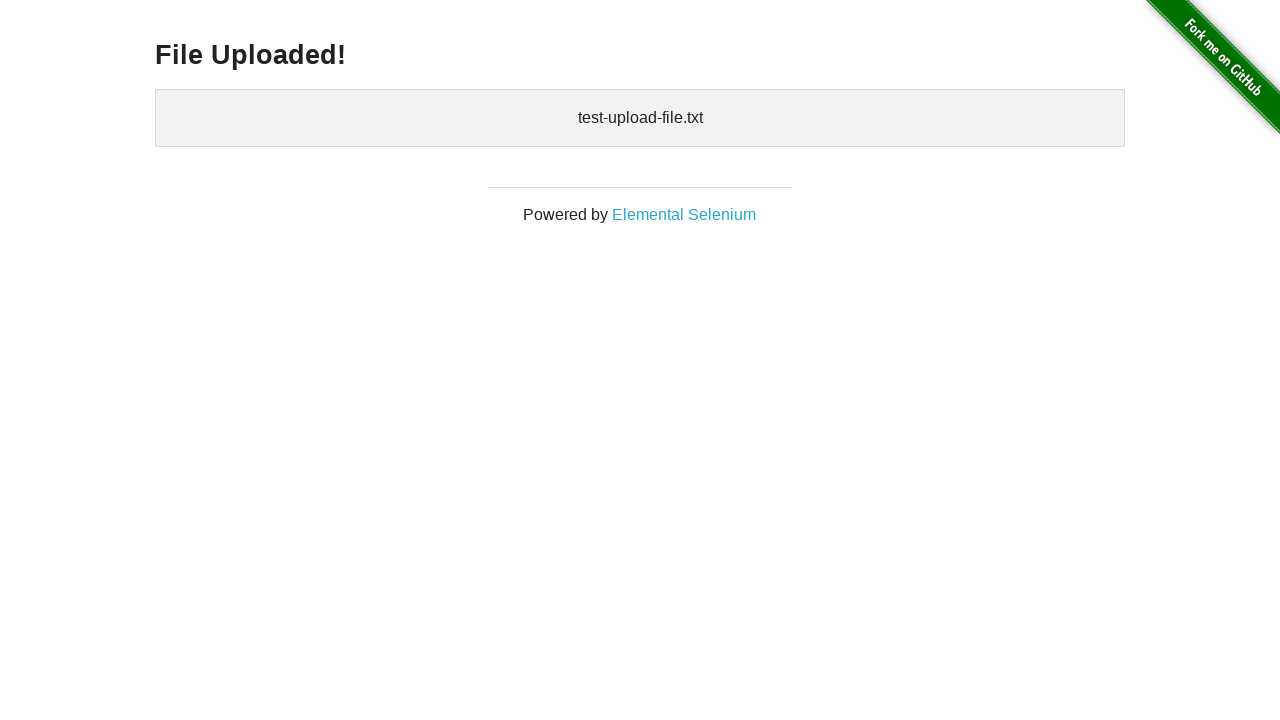

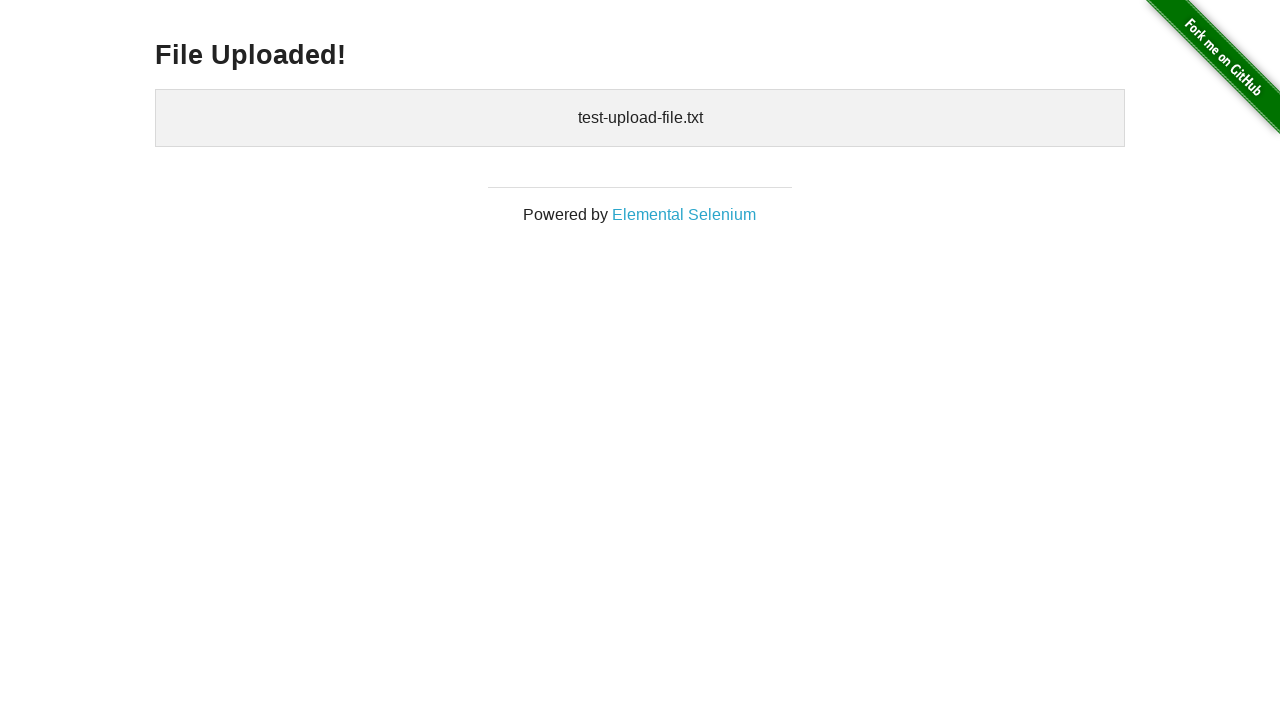